Tests dynamic loading page with a longer timeout duration by clicking start button and verifying the "Hello World!" text appears after loading completes.

Starting URL: https://automationfc.github.io/dynamic-loading/

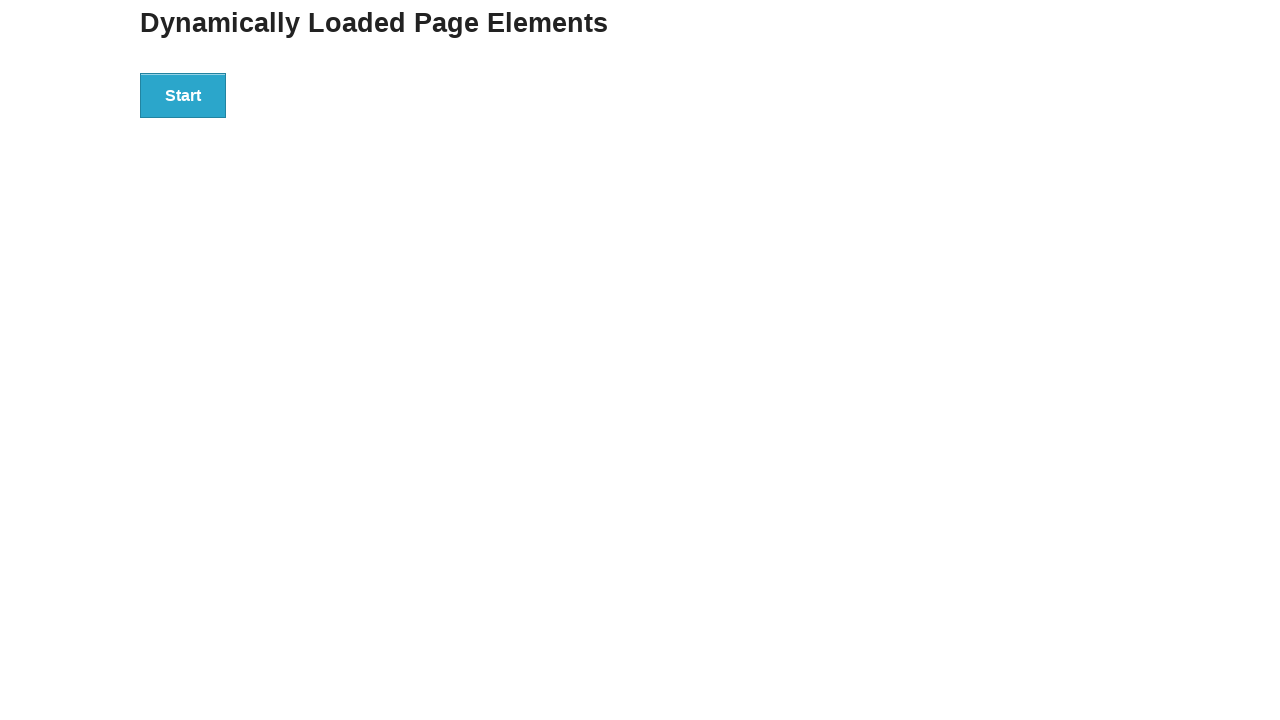

Clicked start button to trigger dynamic loading at (183, 95) on div#start > button
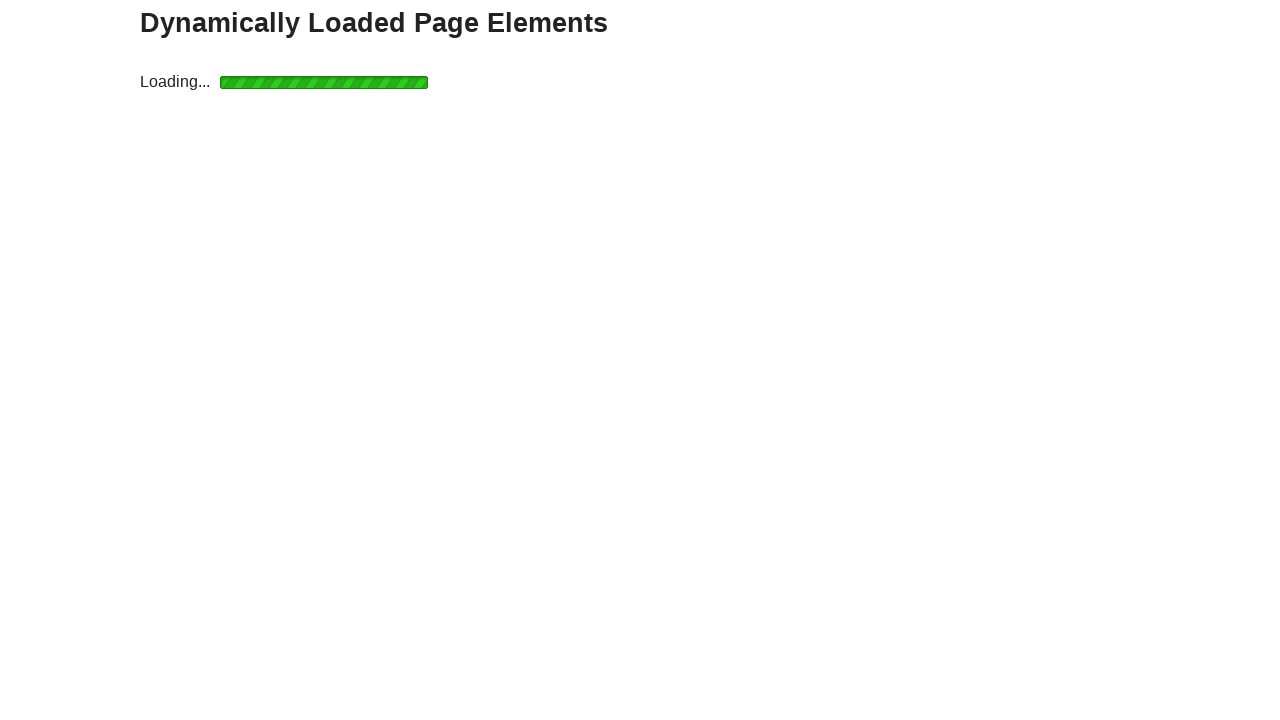

Loading indicator appeared
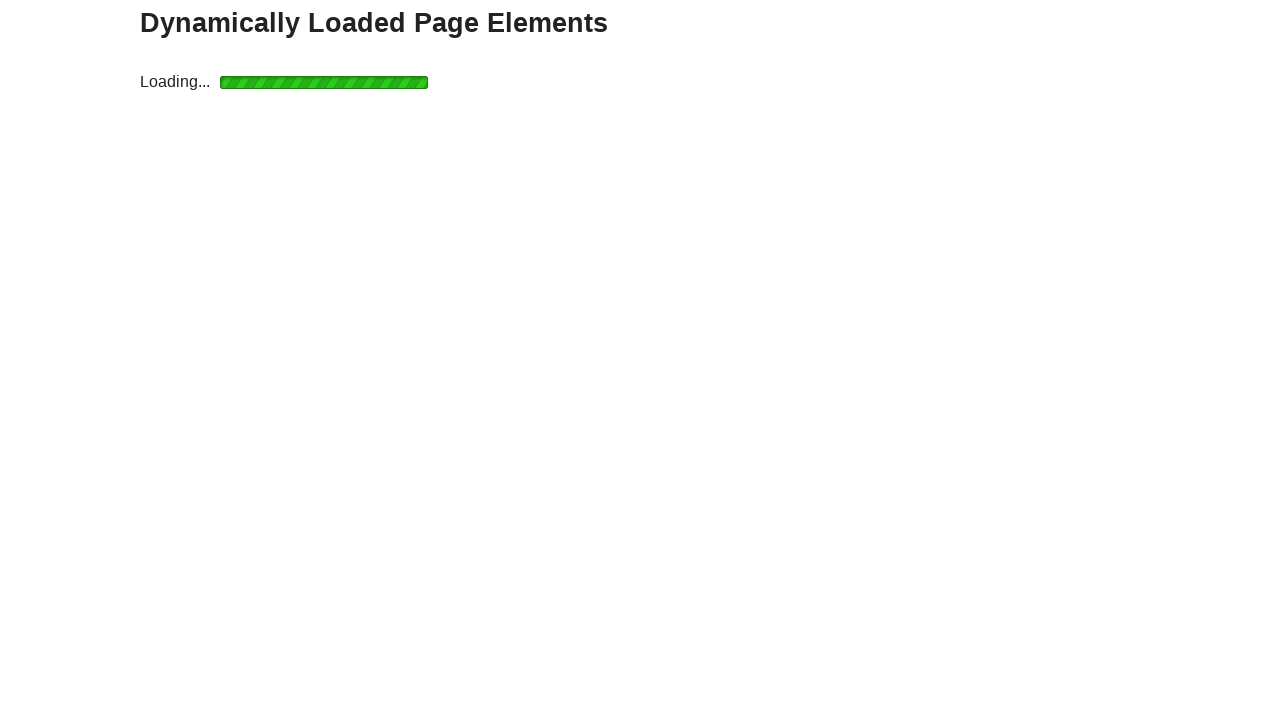

Finish text appeared after loading completed
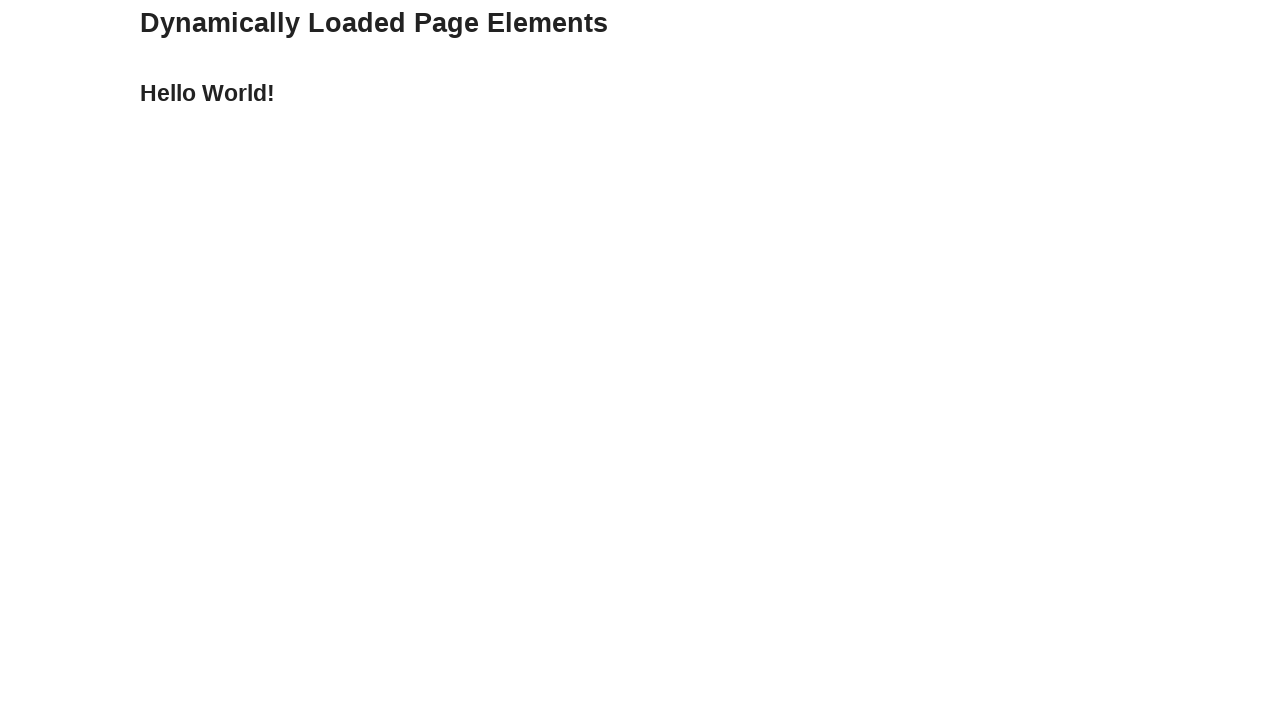

Verified 'Hello World!' text is displayed
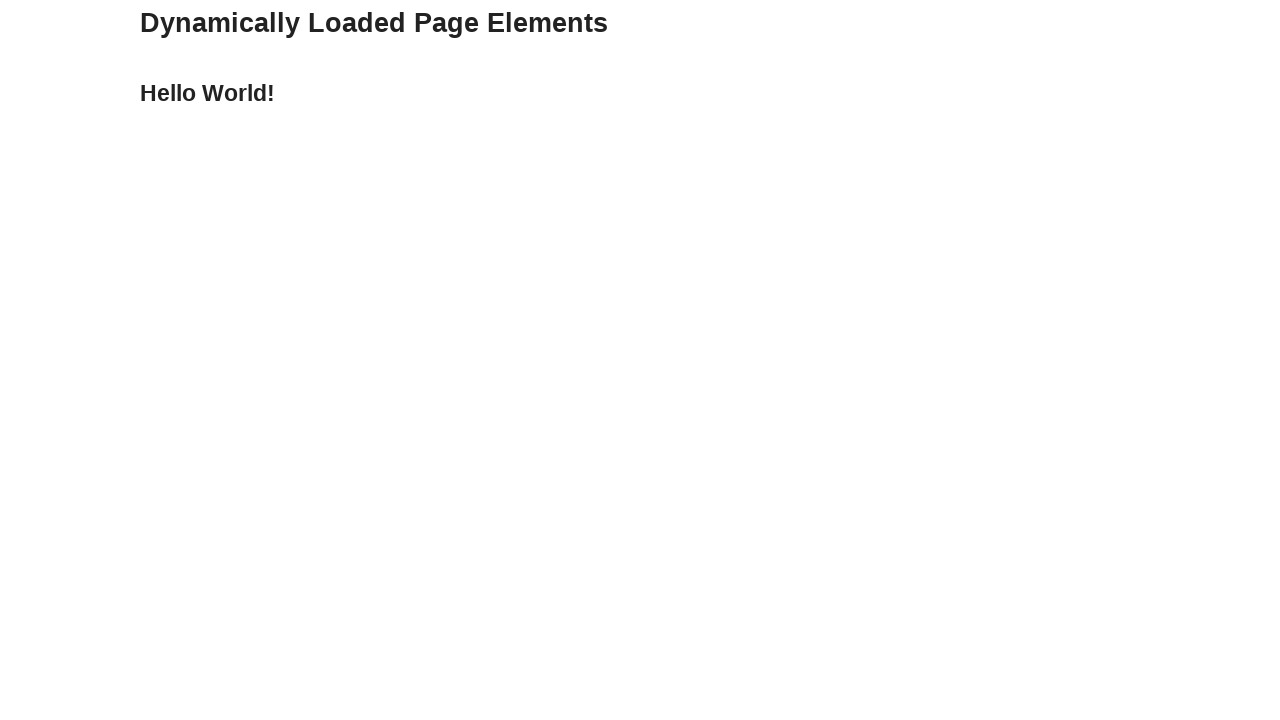

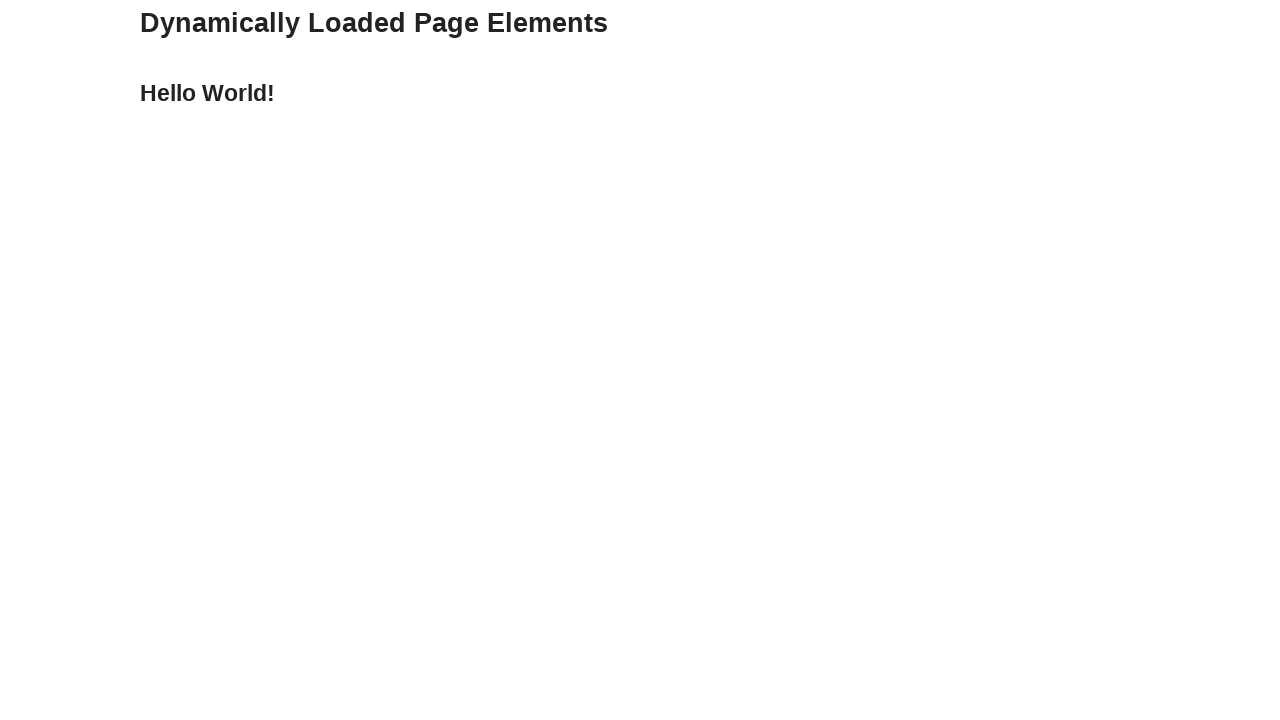